Tests HTML5 drag and drop functionality by dragging column A to column B and verifying the elements have switched positions.

Starting URL: http://the-internet.herokuapp.com/drag_and_drop

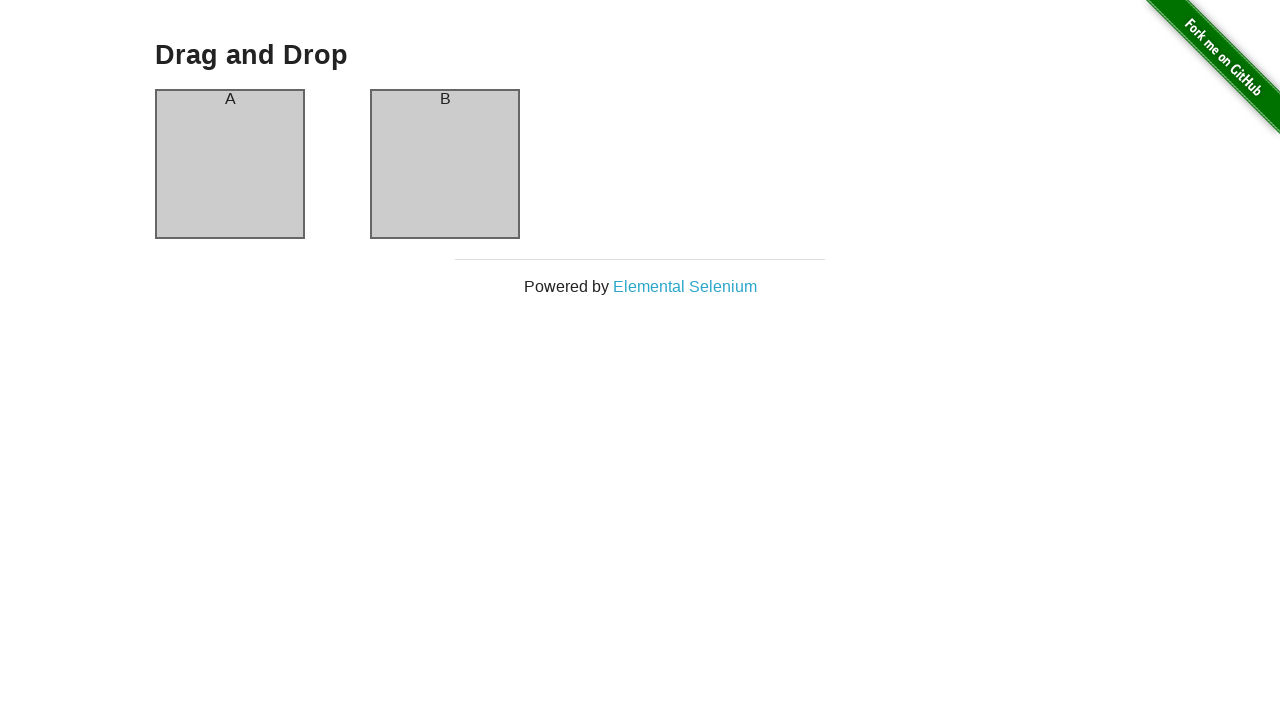

Dragged column A to column B at (445, 164)
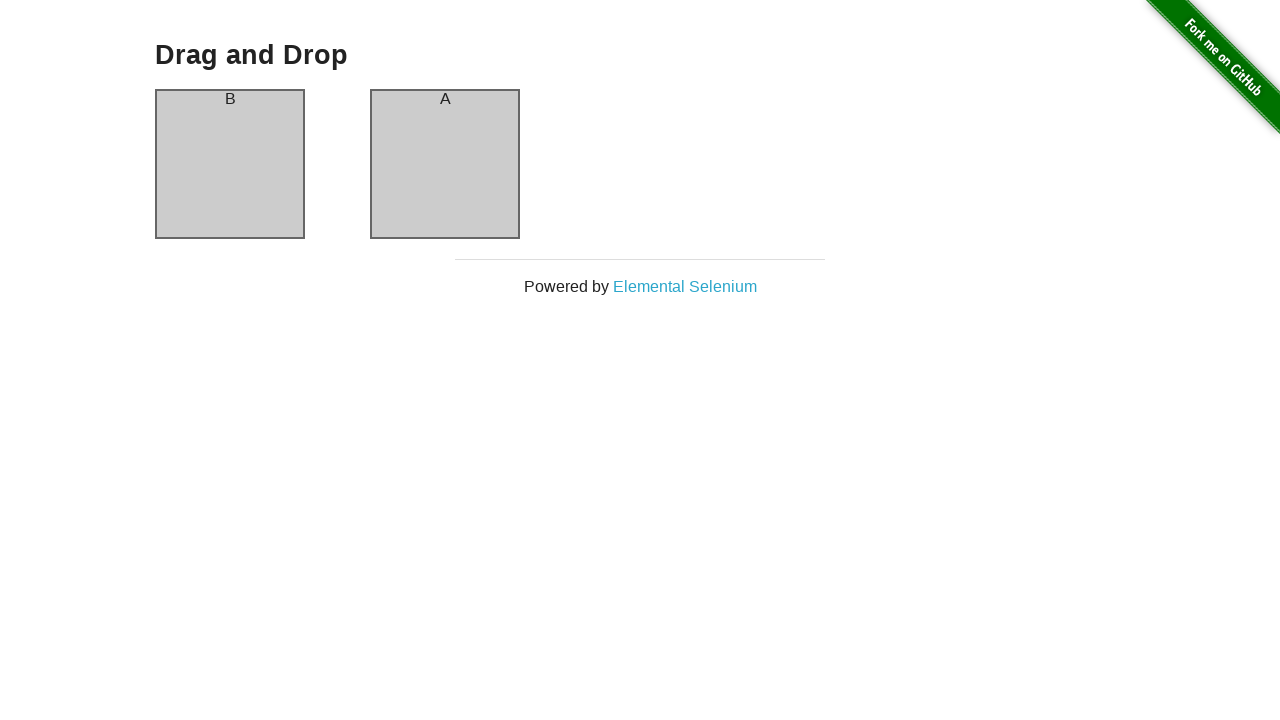

Waited for column A header to show 'B'
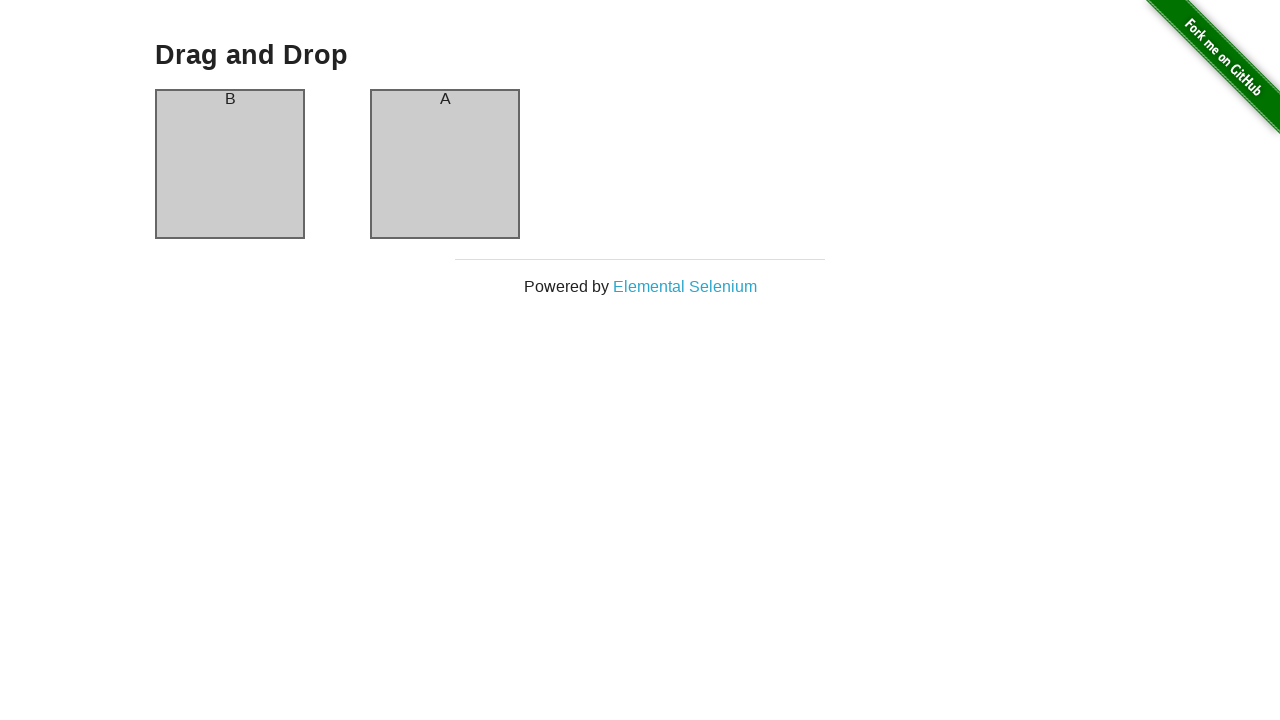

Verified column A header is 'B'
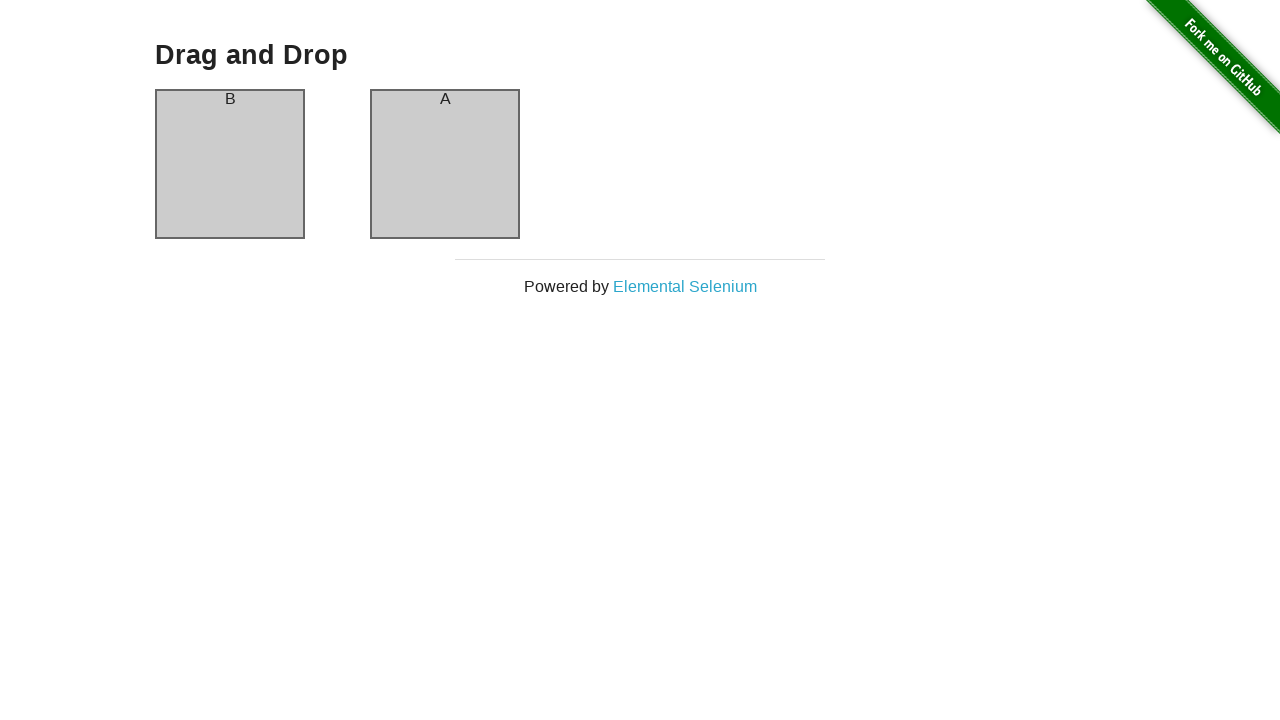

Verified column B header is 'A'
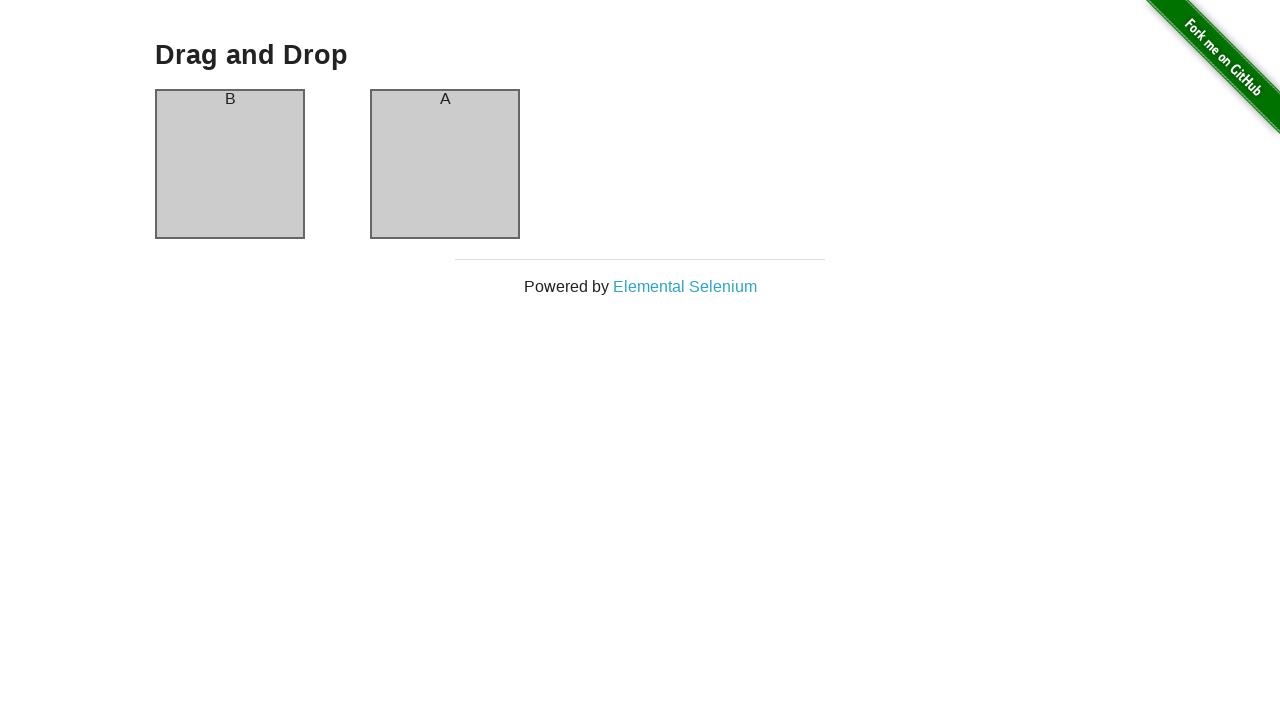

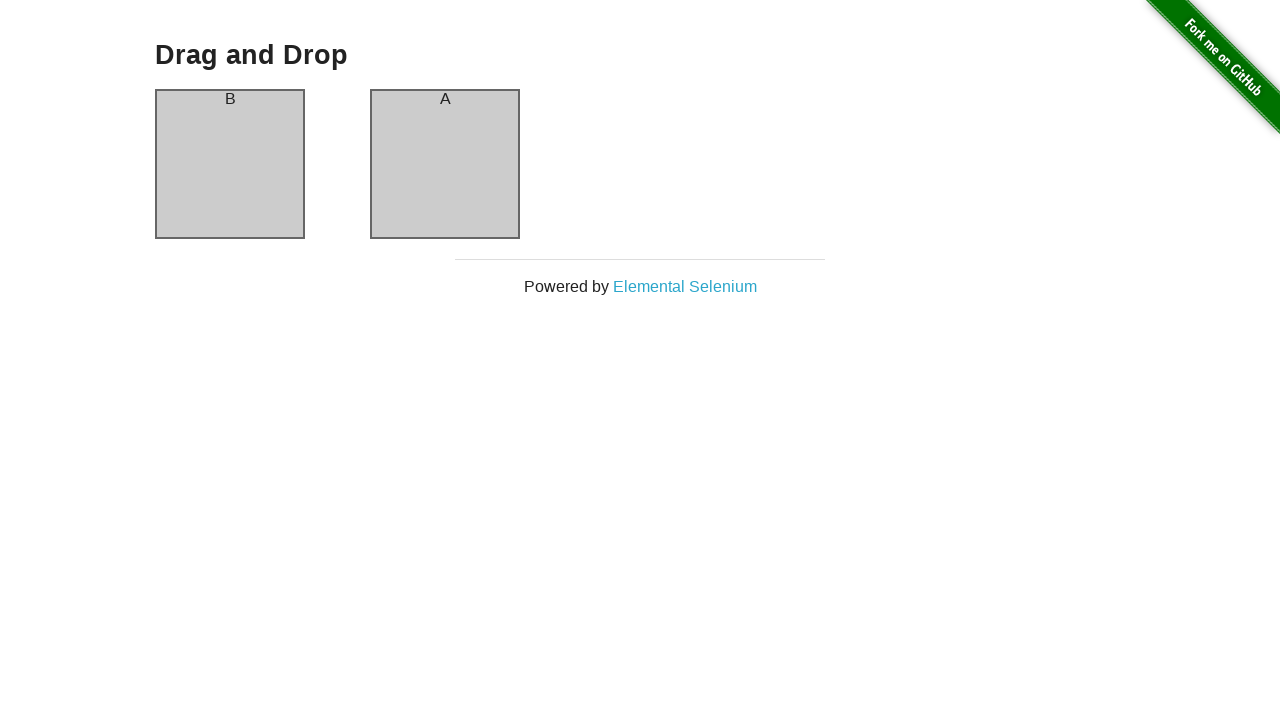